Tests a calculator application by entering two numbers (5 and 6), clicking the calculate button, and verifying the result equals 11 with a longer wait time.

Starting URL: https://juliemr.github.io/protractor-demo/

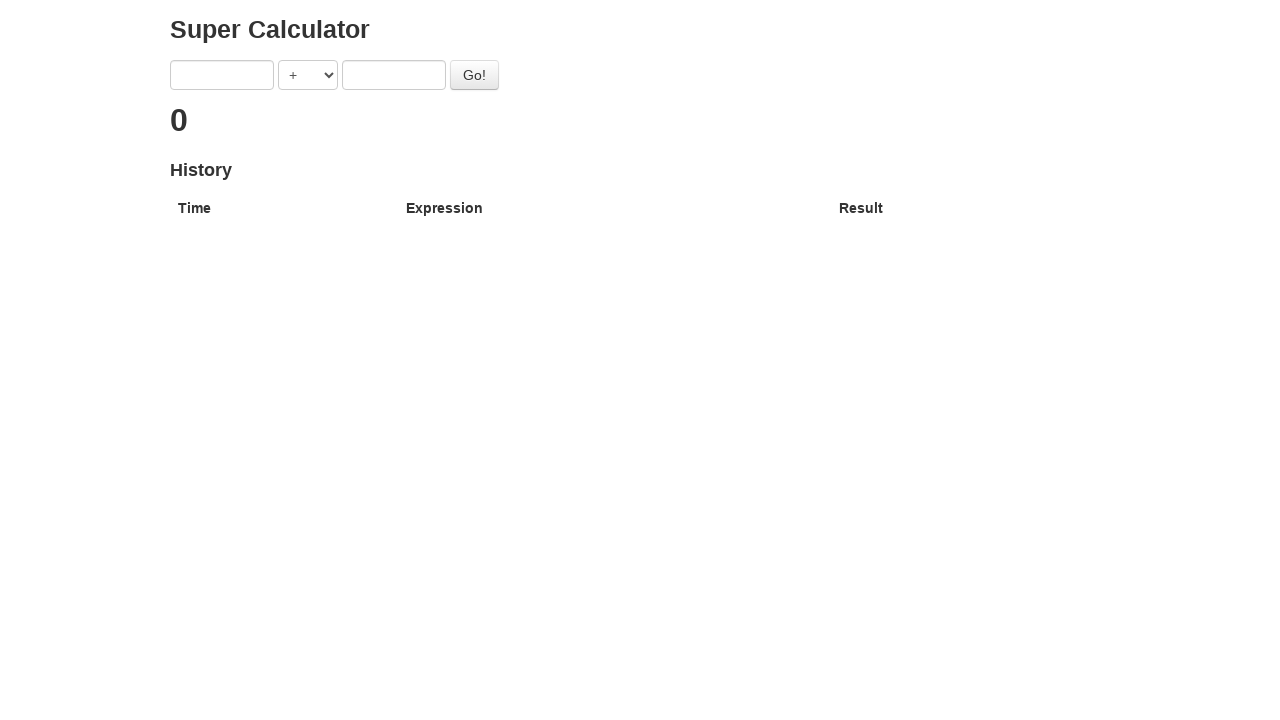

Entered first number '5' in the calculator on input[ng-model='first']
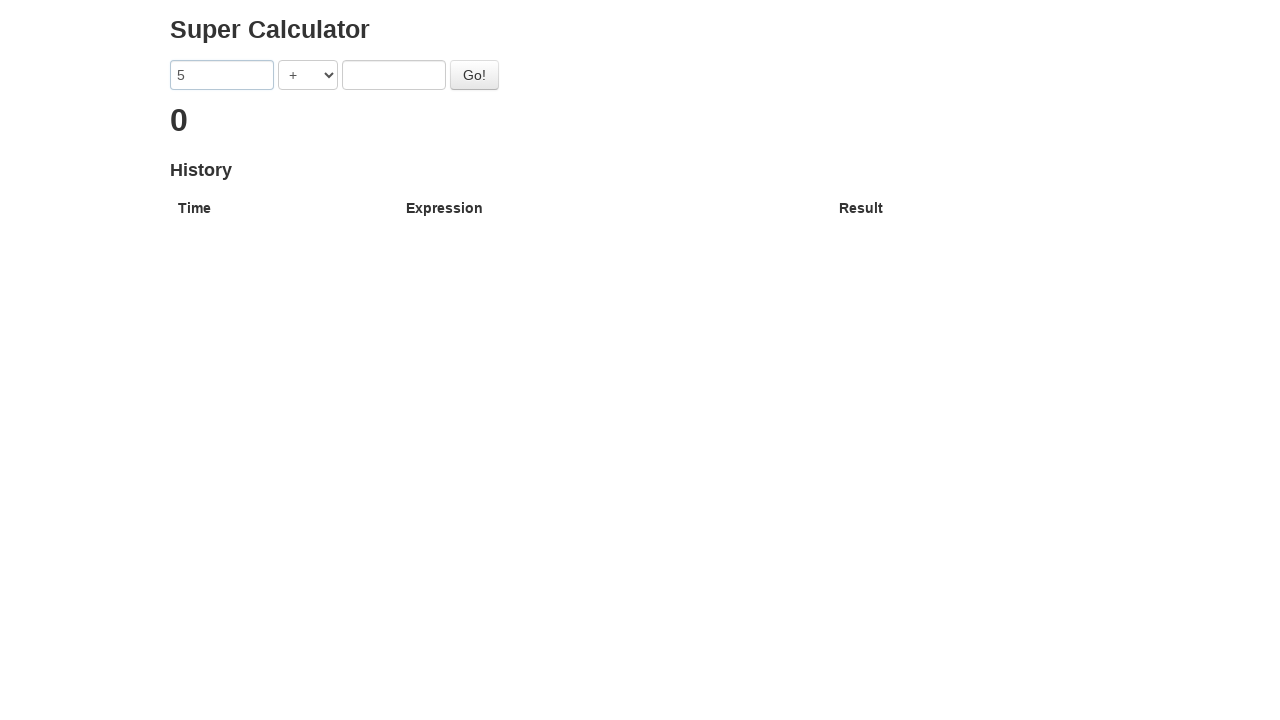

Entered second number '6' in the calculator on input[ng-model='second']
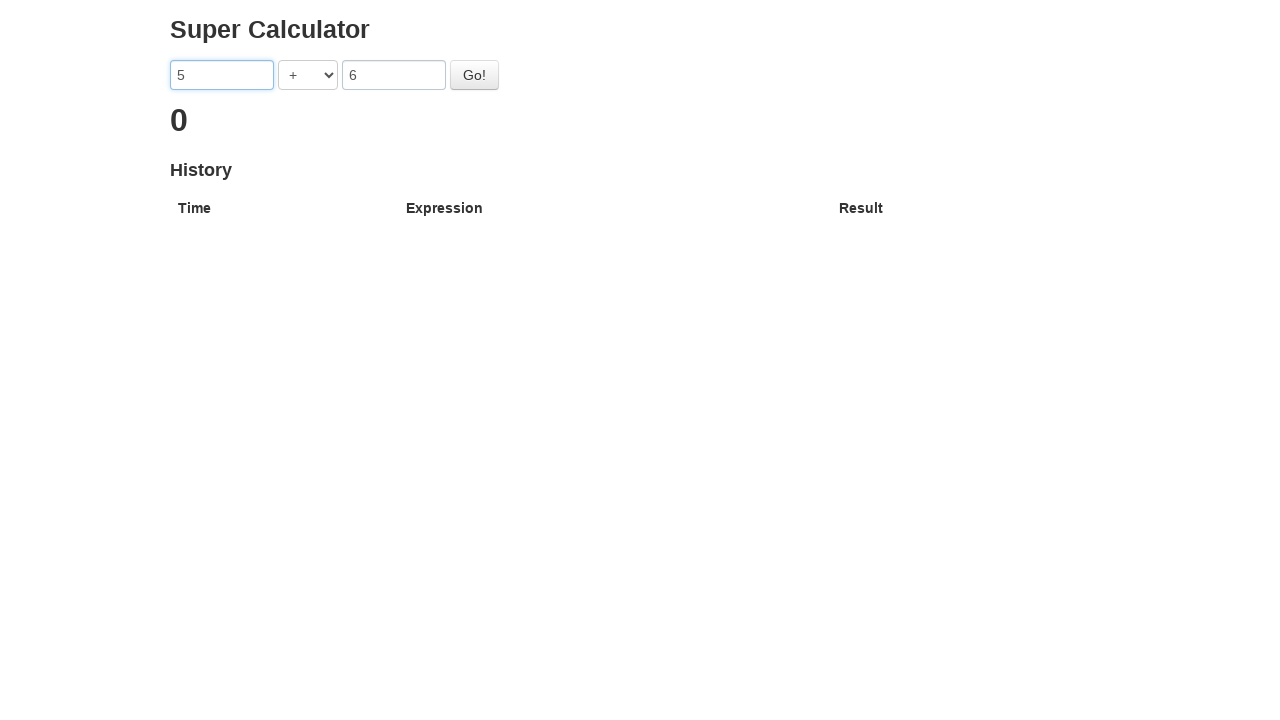

Clicked the calculate button at (474, 75) on #gobutton
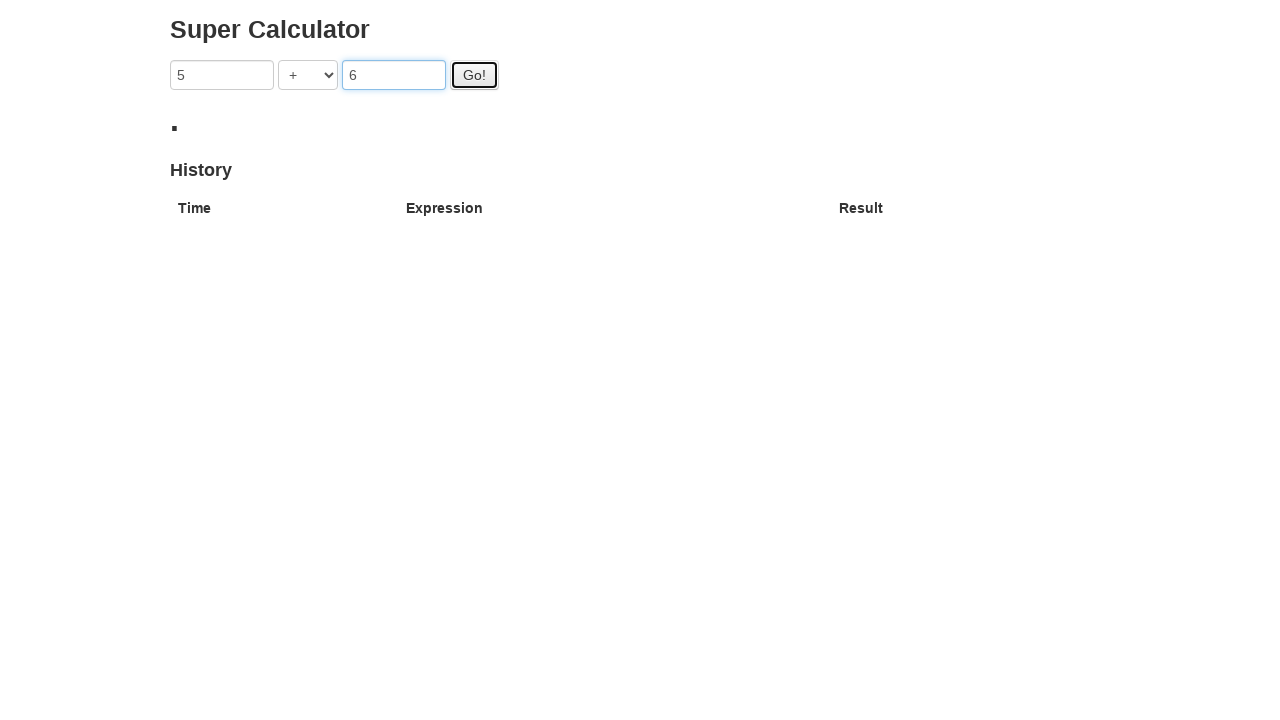

Verified result equals 11 with longer wait time
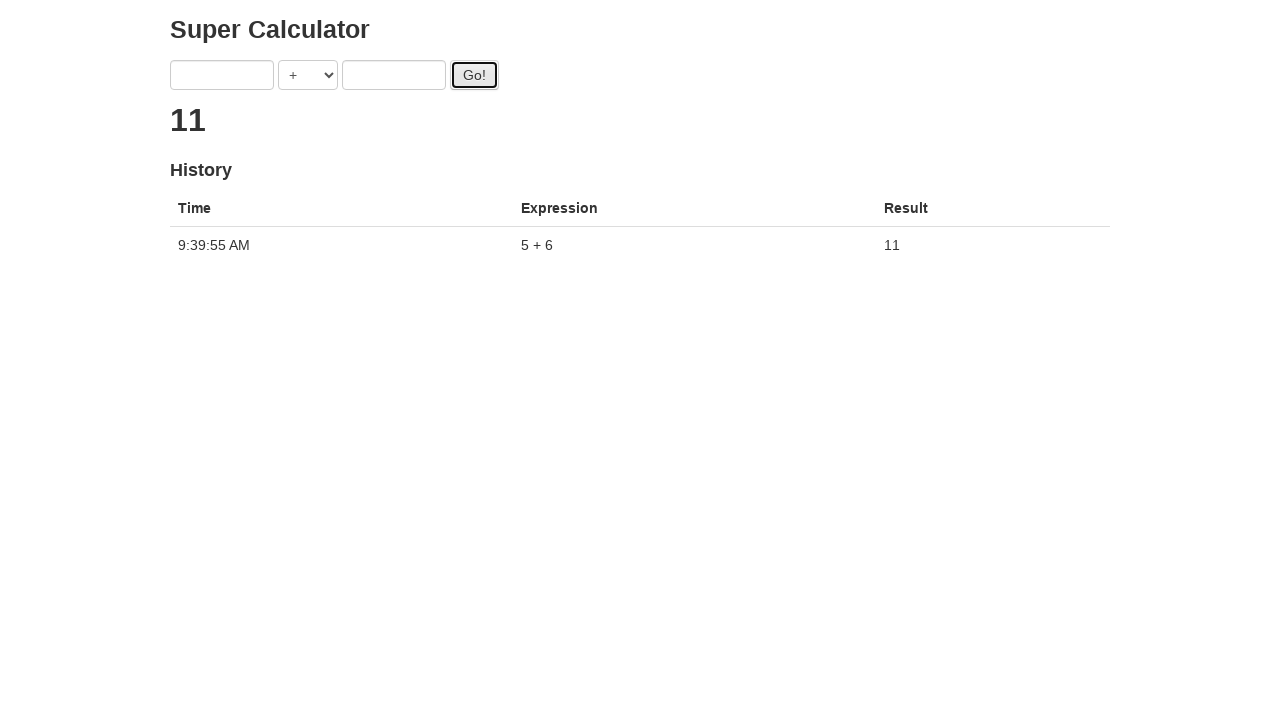

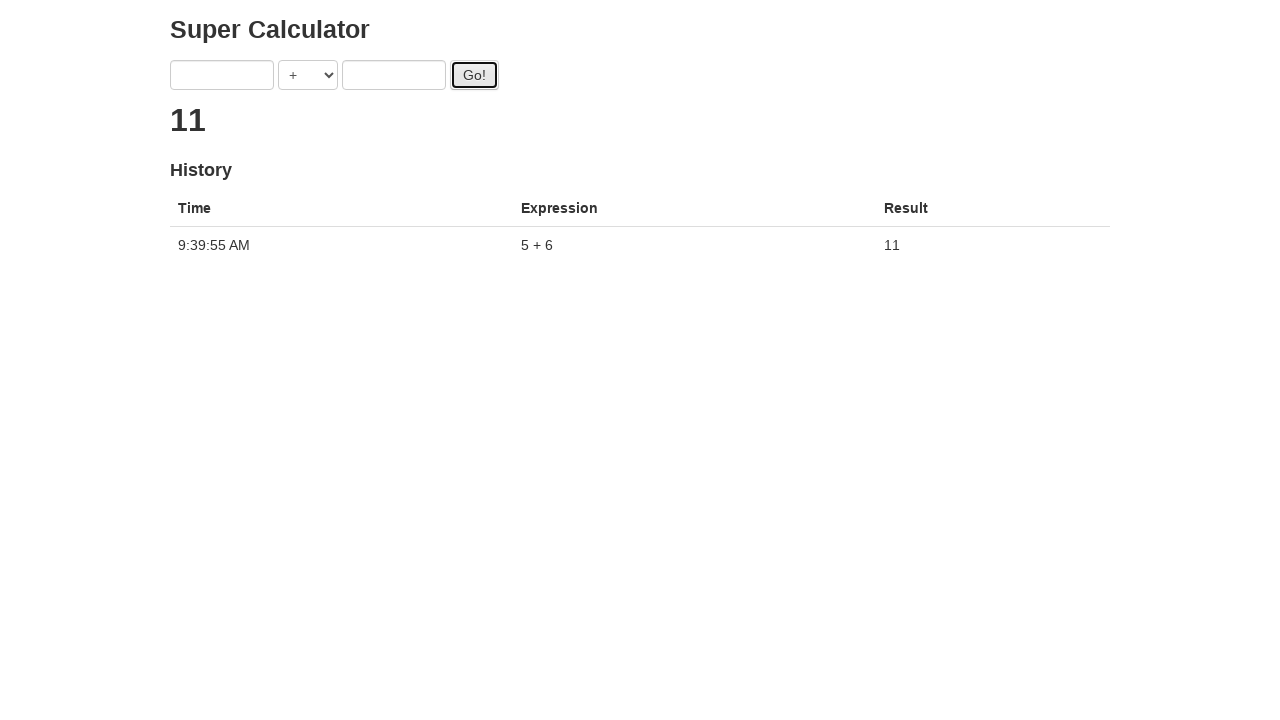